Navigates to an itch.io game page for "Tiny Tim's Broken House Adventure" and verifies it loads successfully.

Starting URL: https://johanofkarlsson.itch.io/tiny-tims-broken-house-adventure

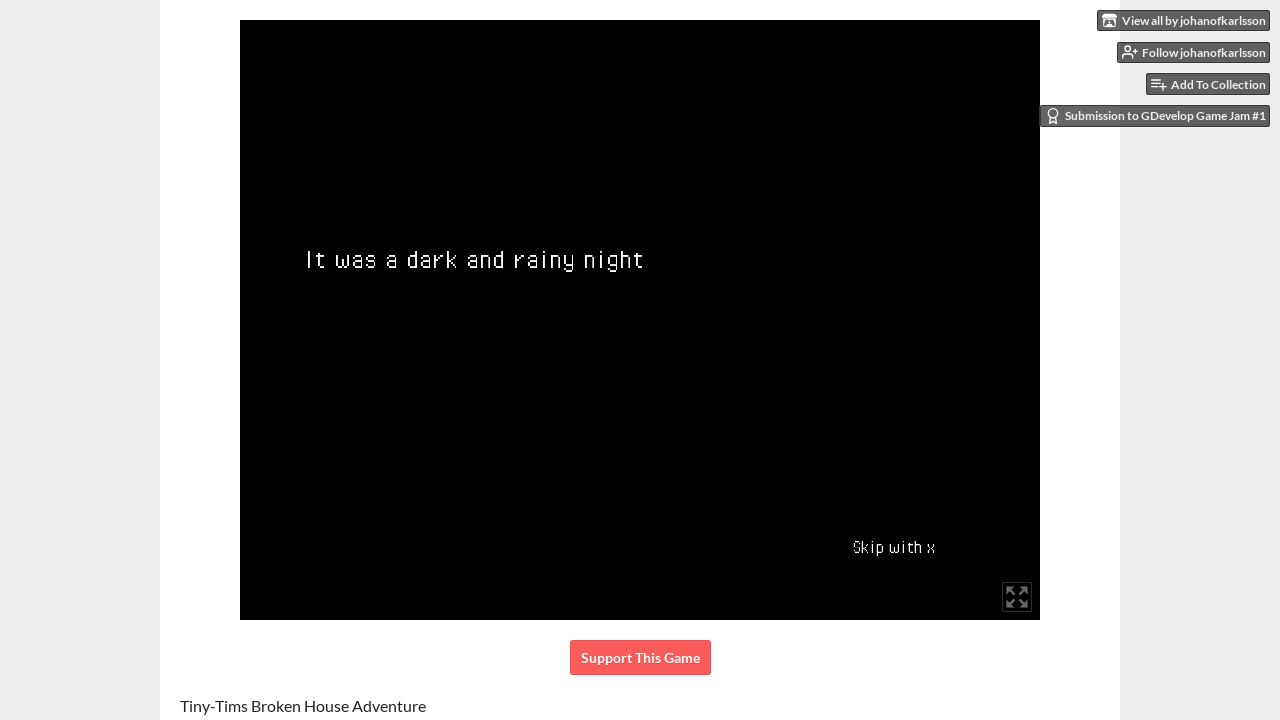

Waited for page to reach domcontentloaded state
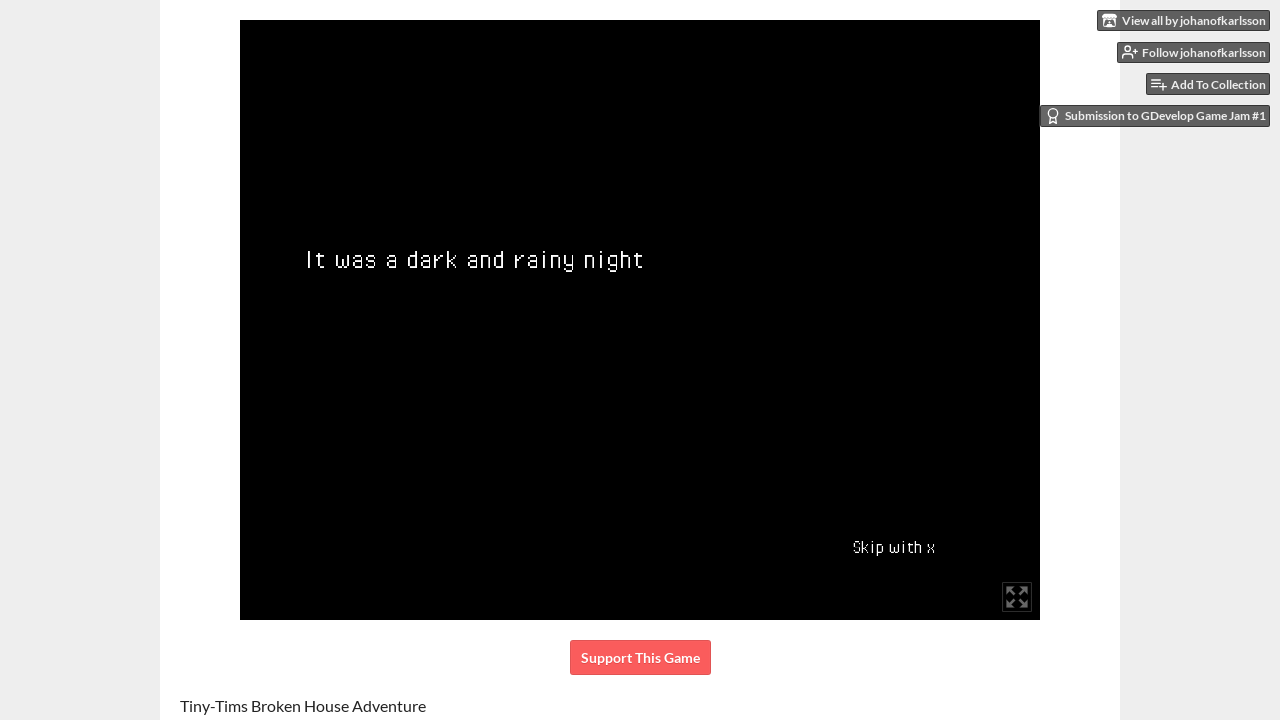

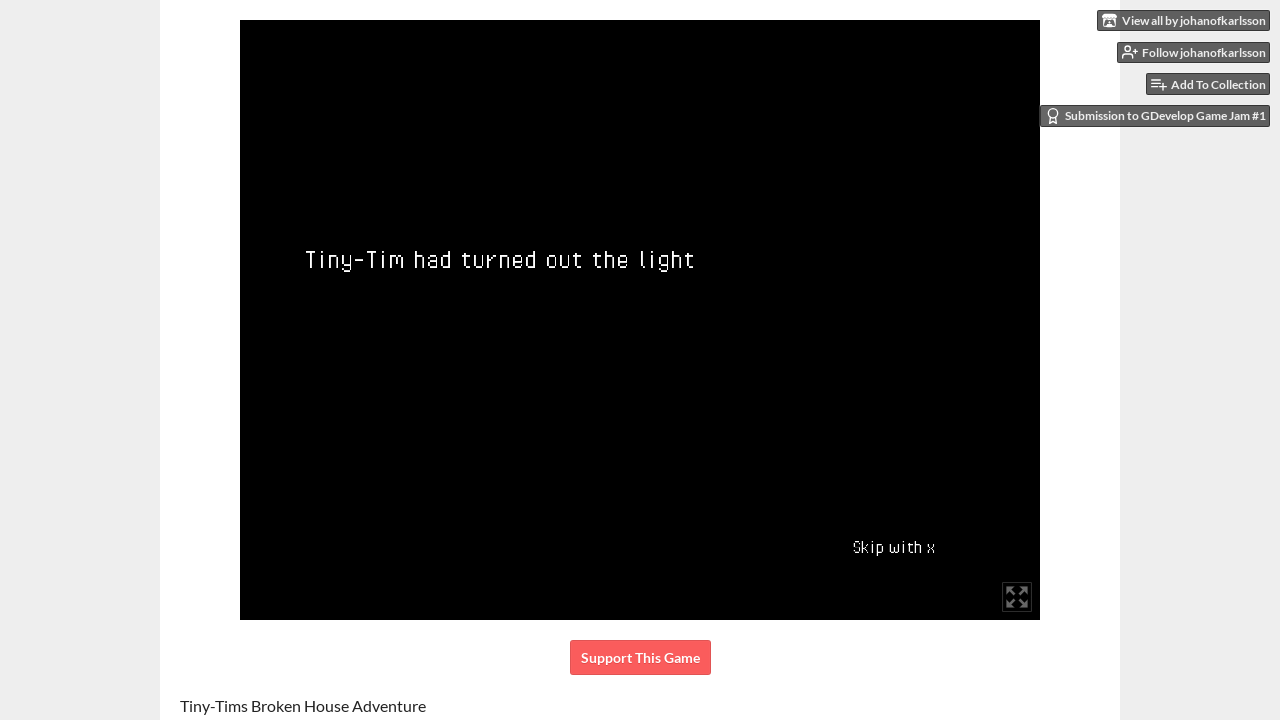